Tests API mocking by intercepting calls to the fruit API and returning mock data, then verifying the mocked fruit name appears on the page

Starting URL: https://demo.playwright.dev/api-mocking

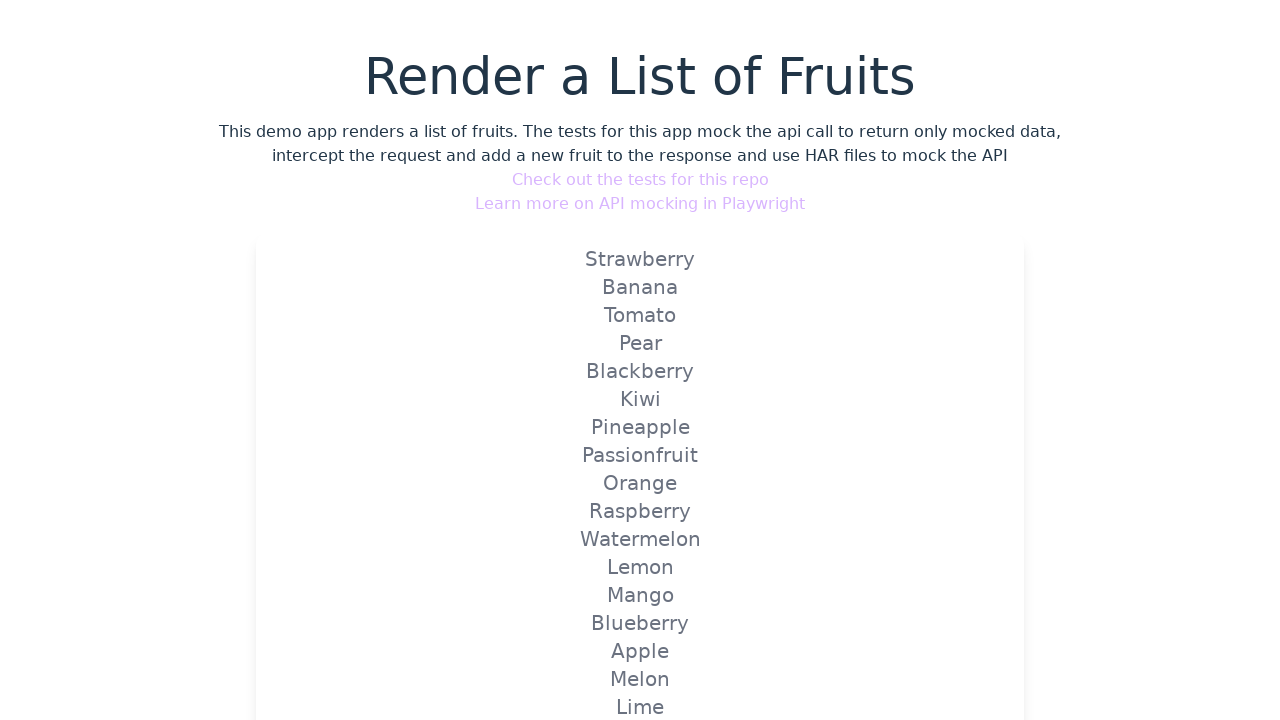

Set up API route interception for fruit API to return mock Strawberry data
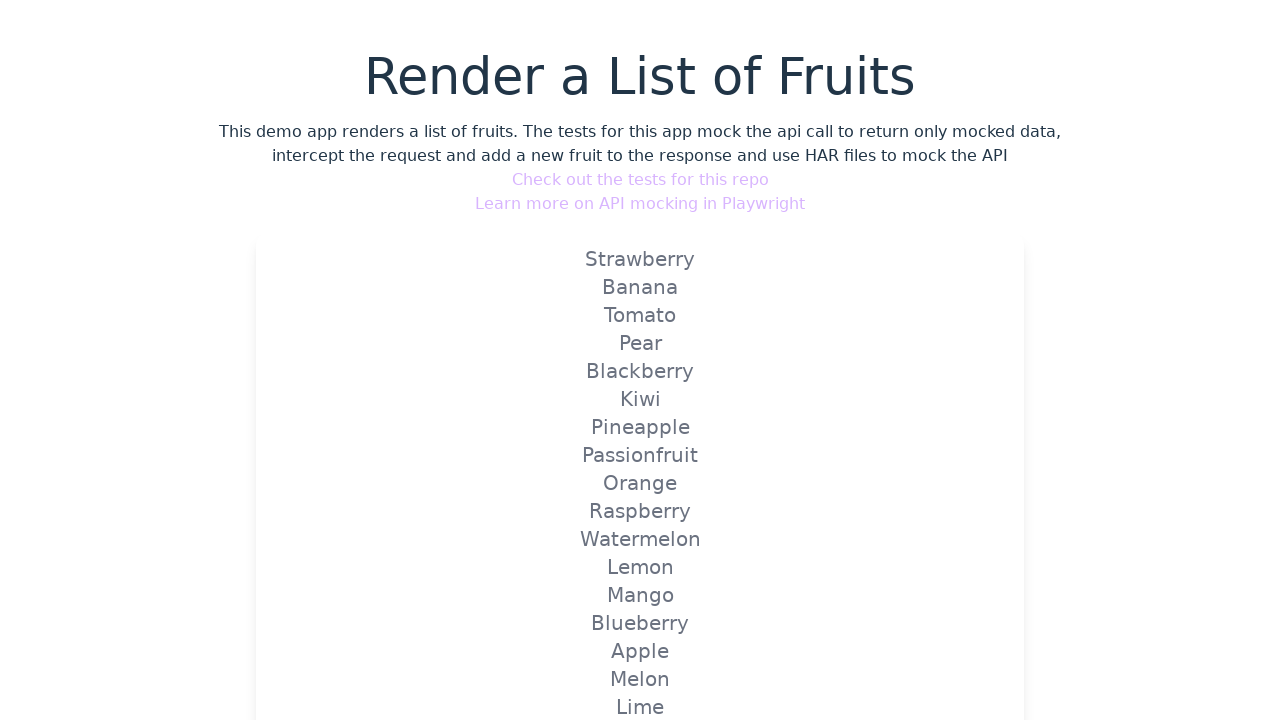

Reloaded page to trigger mocked fruit API route
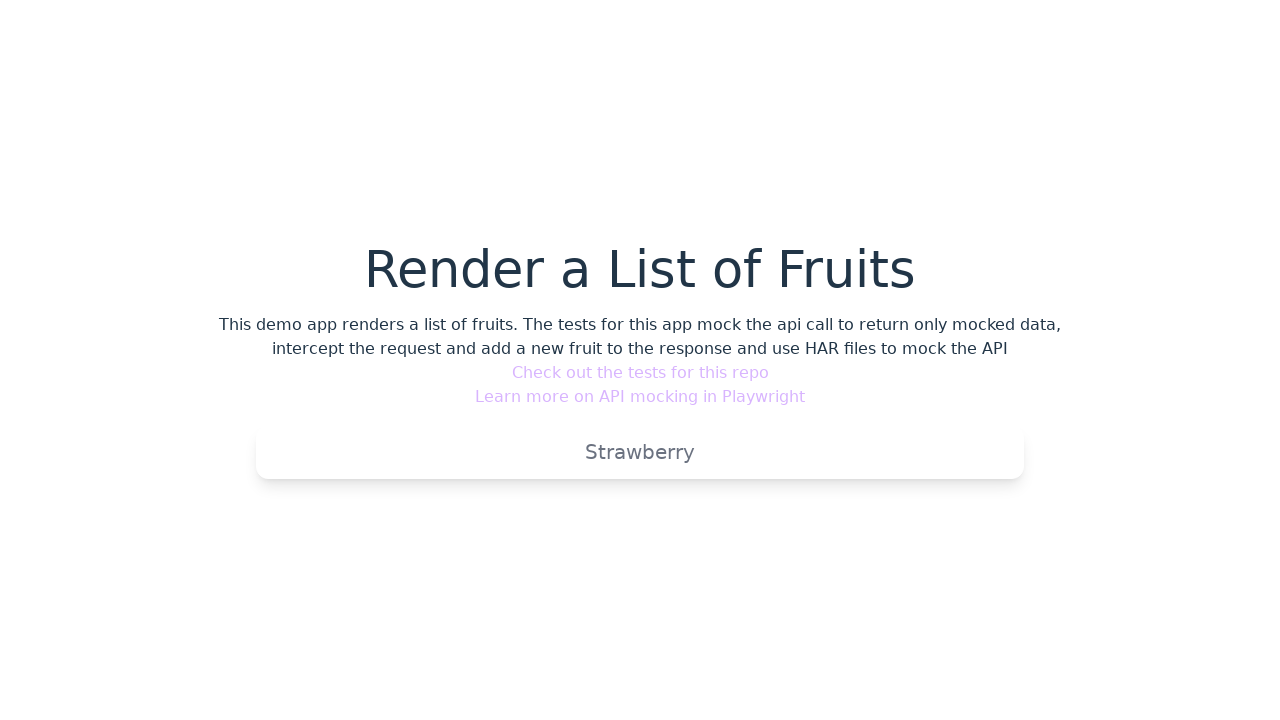

Verified that mocked fruit 'Strawberry' appears on the page
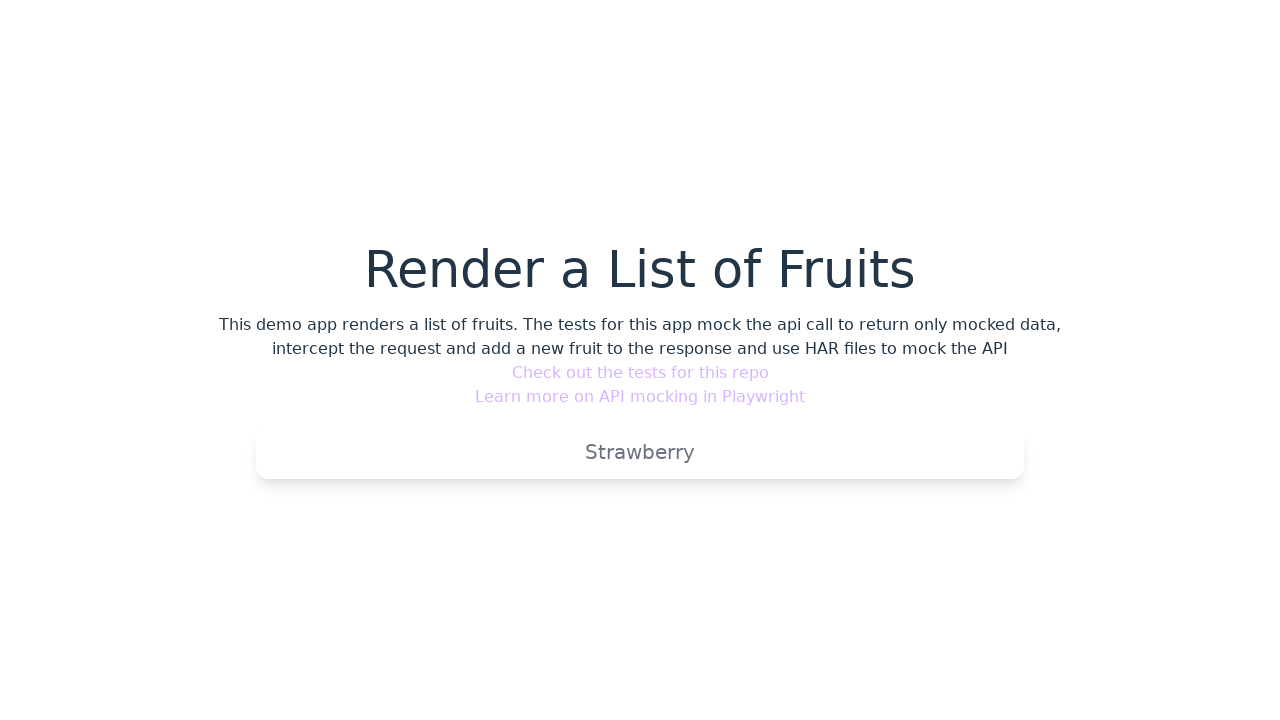

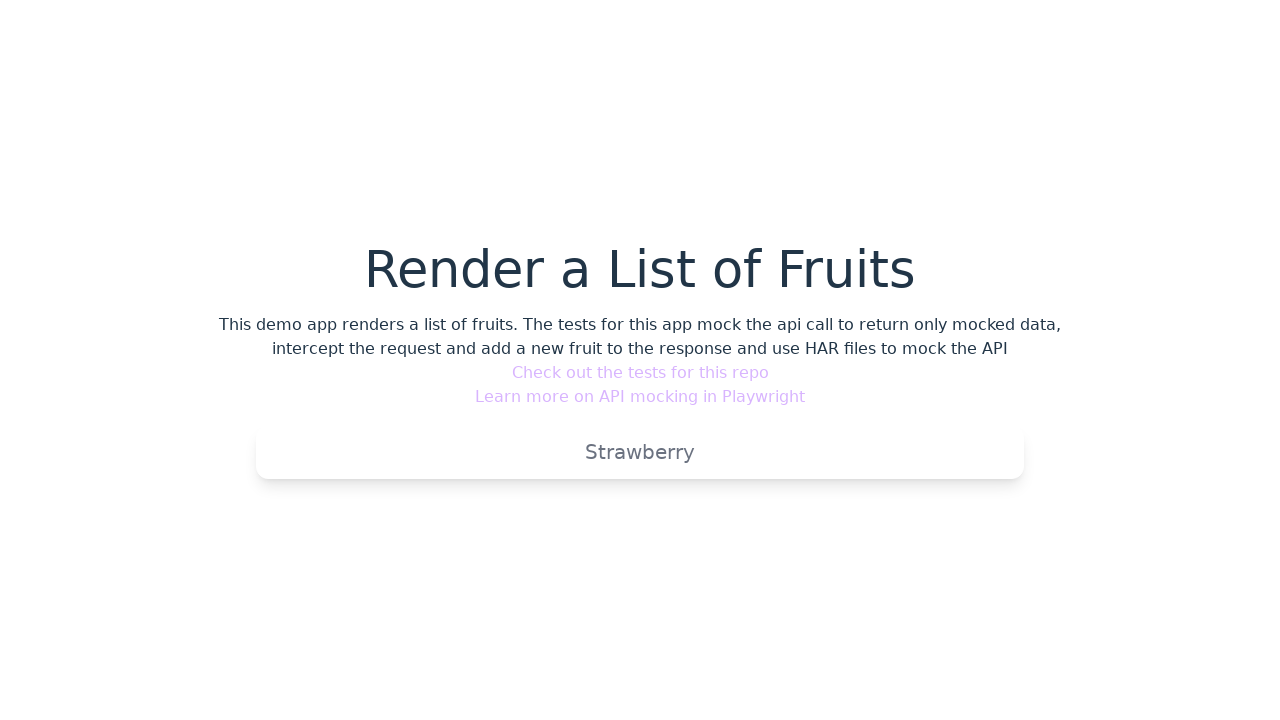